Tests a page with implicit wait by clicking a verify button and checking that a success message appears

Starting URL: http://suninjuly.github.io/wait1.html

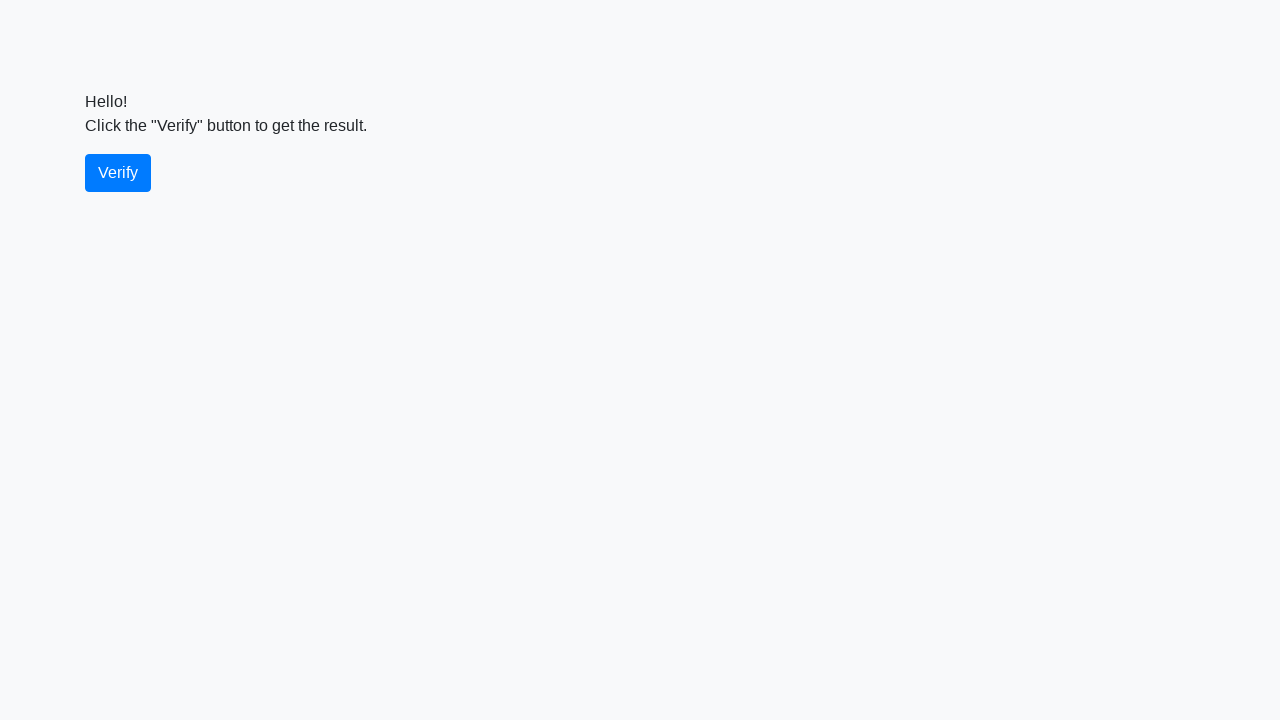

Clicked the verify button at (118, 173) on #verify
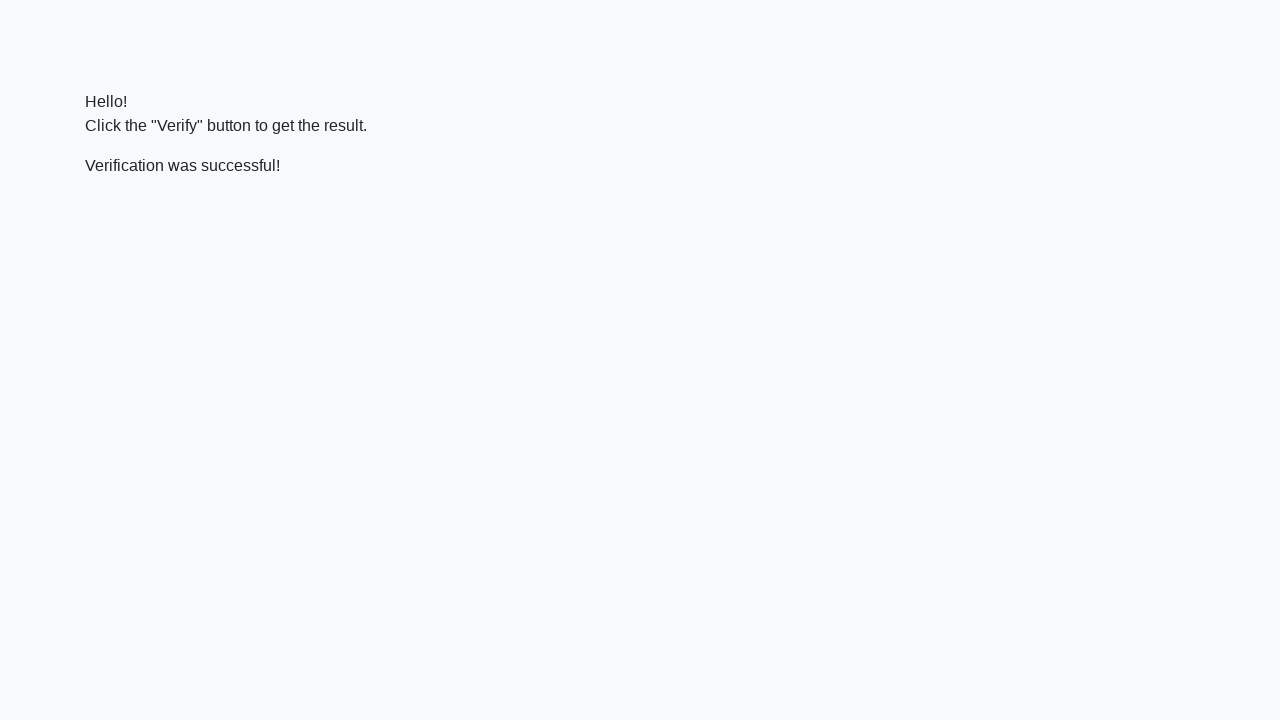

Located the verify message element
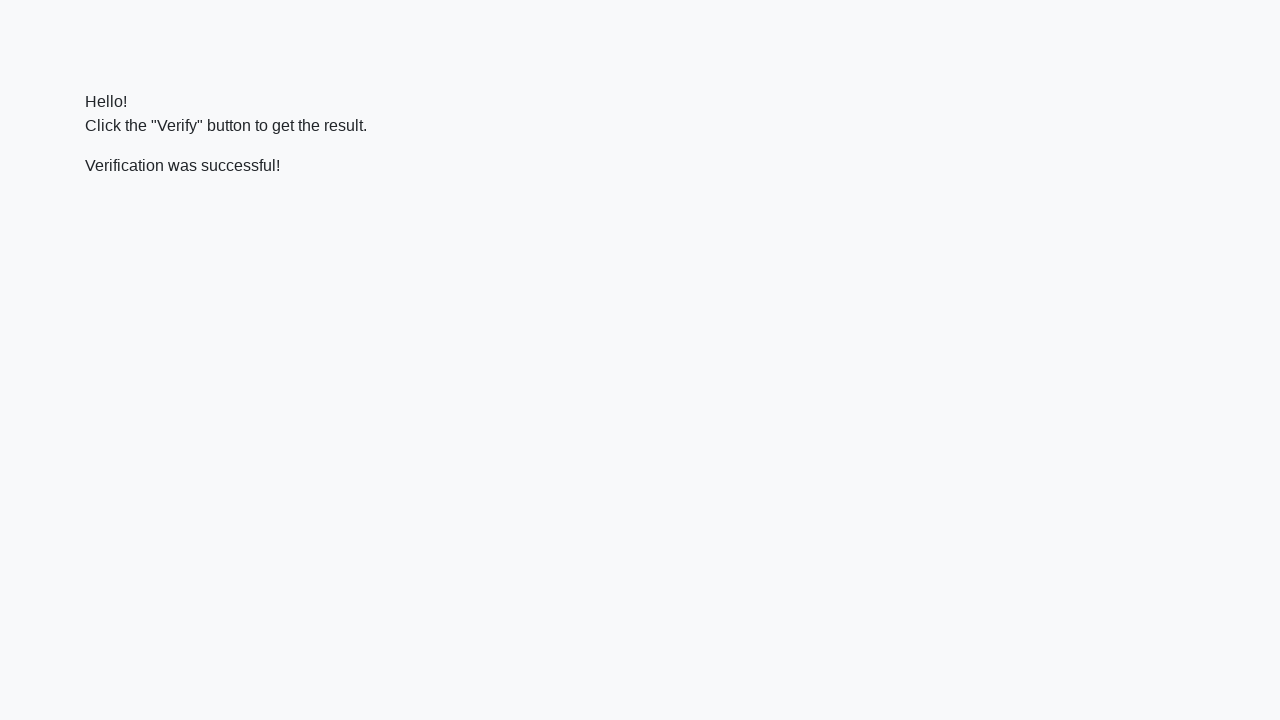

Success message appeared after clicking verify
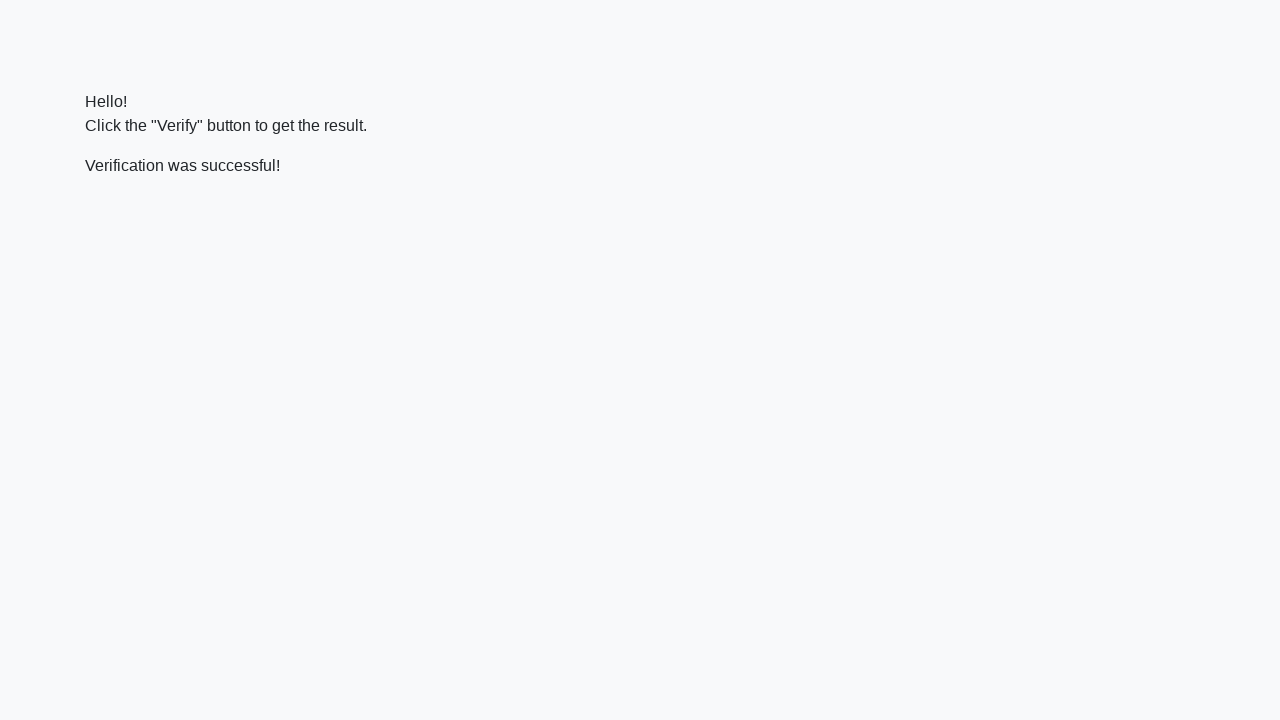

Verified that success message contains 'successful'
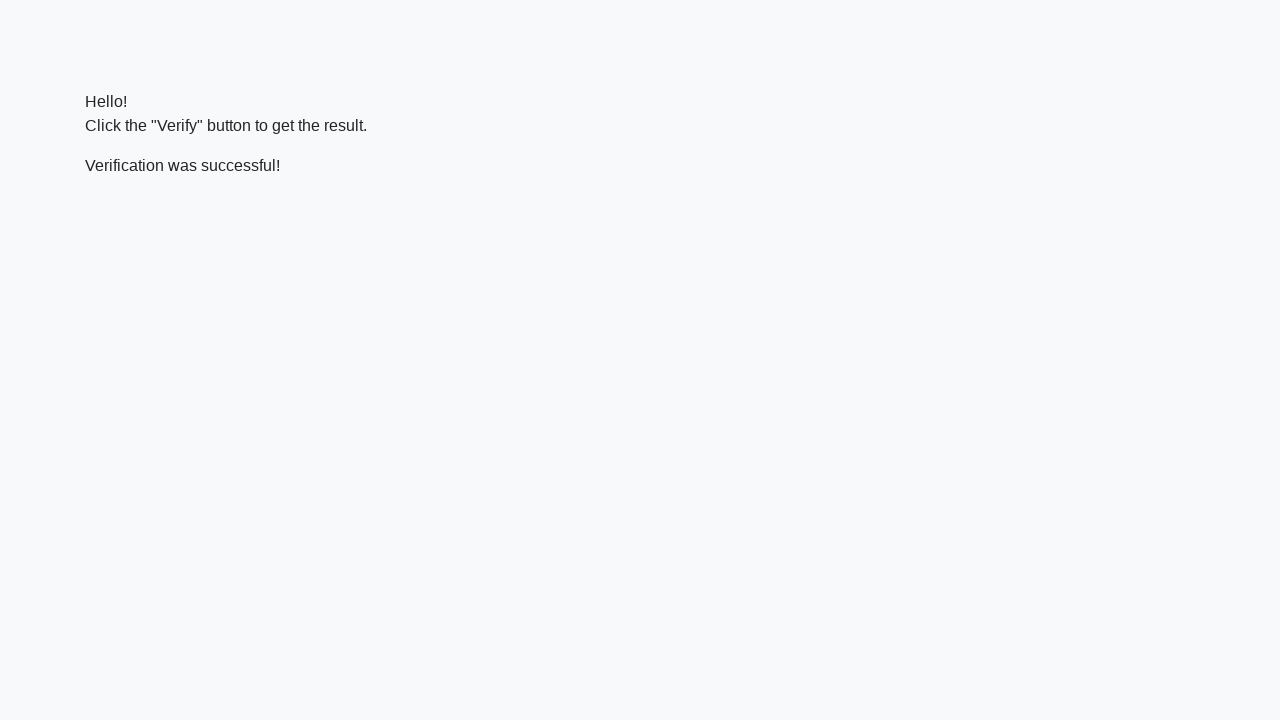

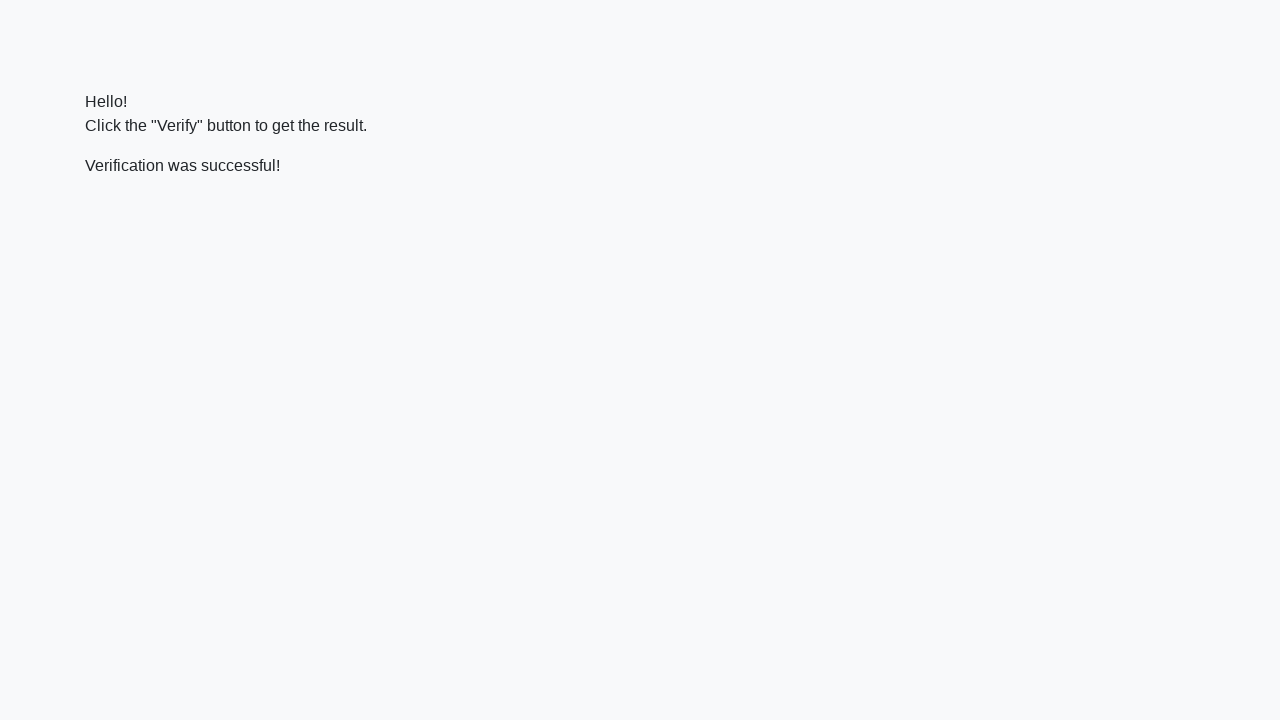